Tests timeout behavior by clicking an AJAX button and then clicking the success element once it appears.

Starting URL: http://uitestingplayground.com/ajax

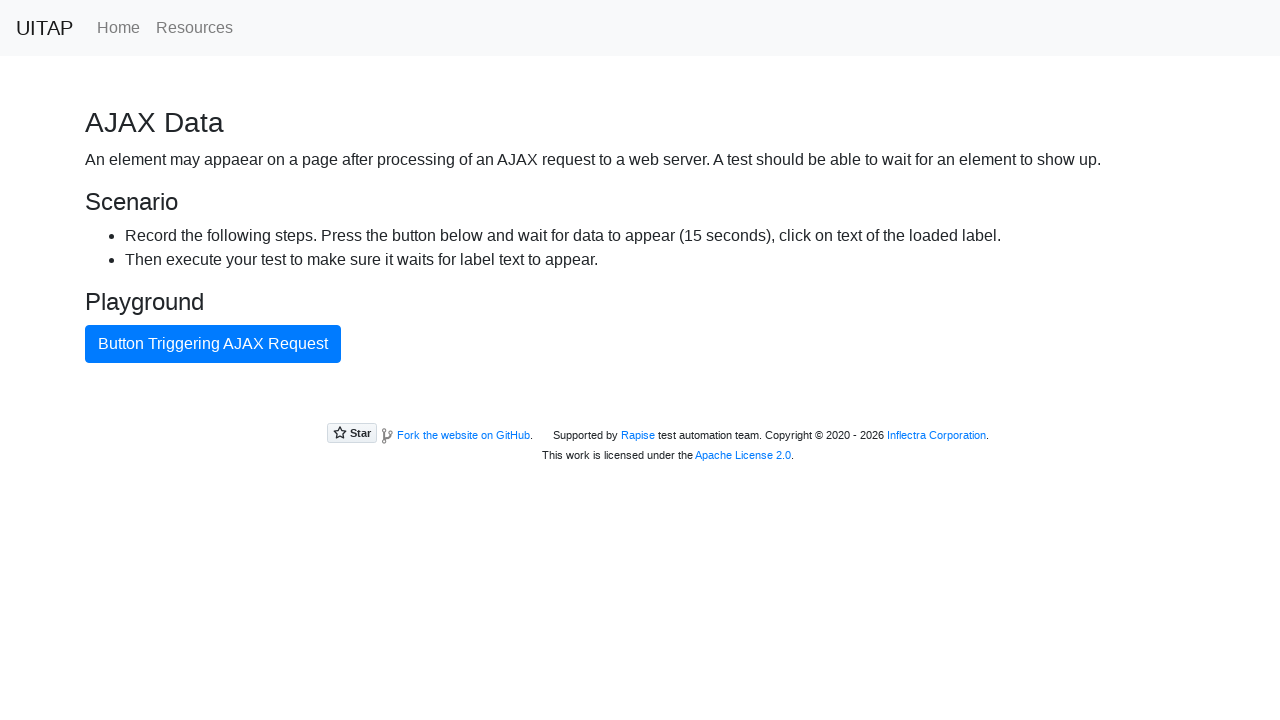

Clicked button that triggers AJAX request at (213, 344) on internal:text="Button Triggering AJAX Request"i
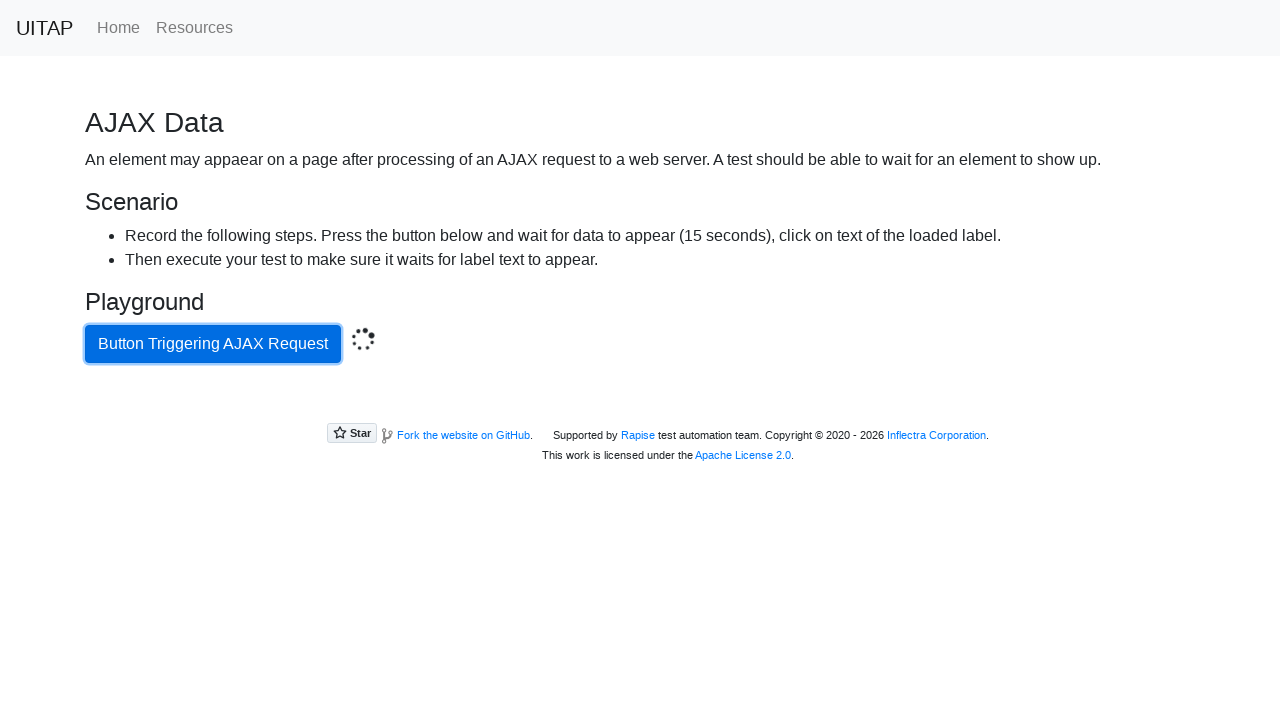

Located success element
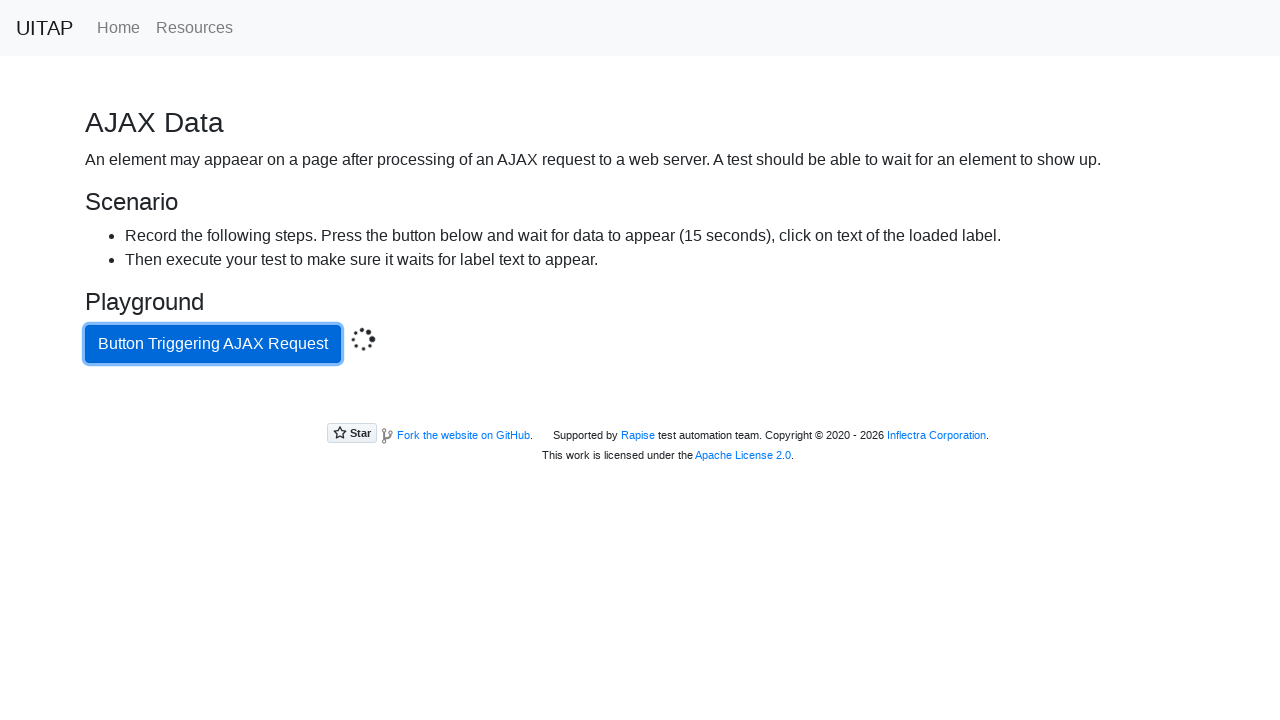

Clicked success element after AJAX response at (640, 405) on .bg-success
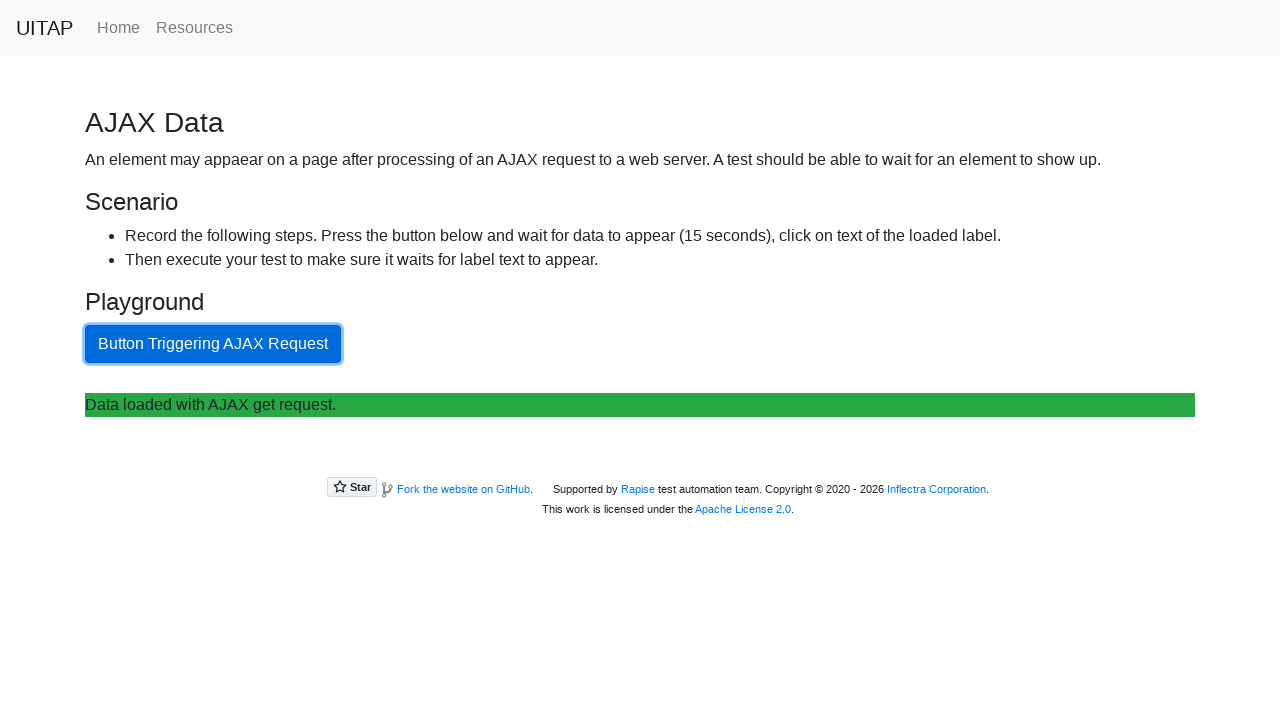

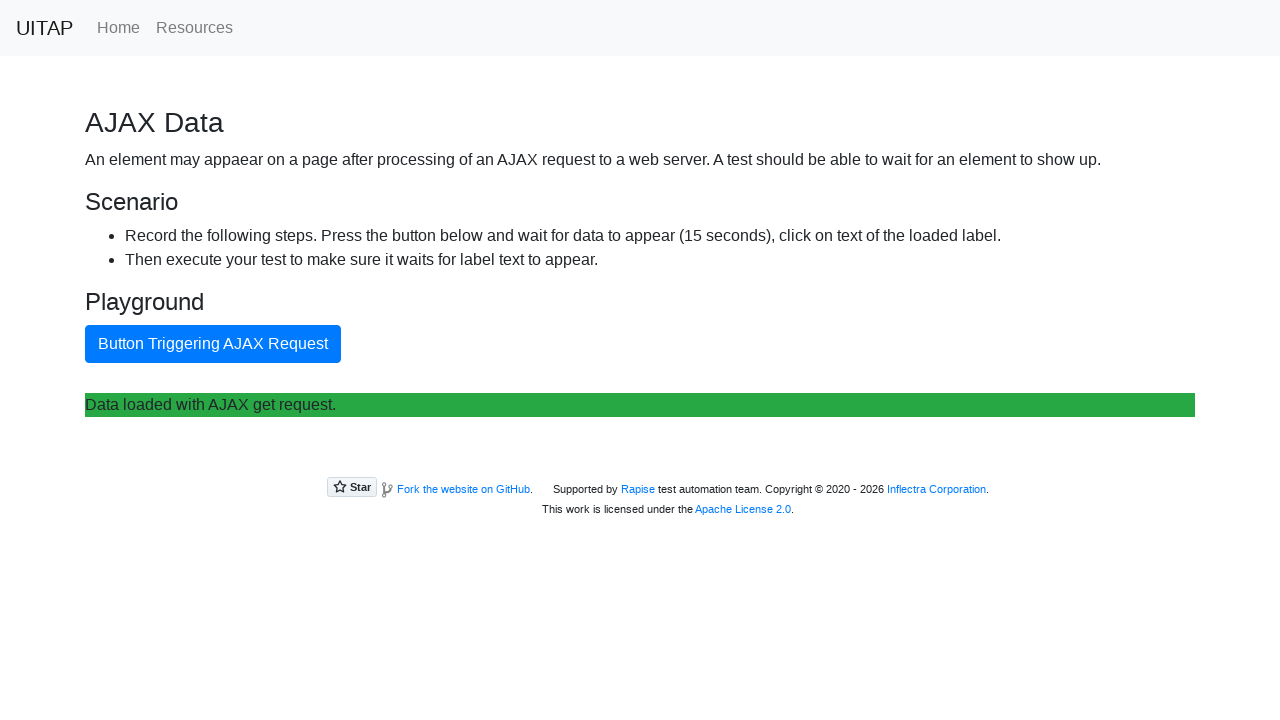